Tests the product search functionality on an e-commerce site by navigating to the Products page, entering a search term "TSHIRT", and submitting the search.

Starting URL: https://www.automationexercise.com/

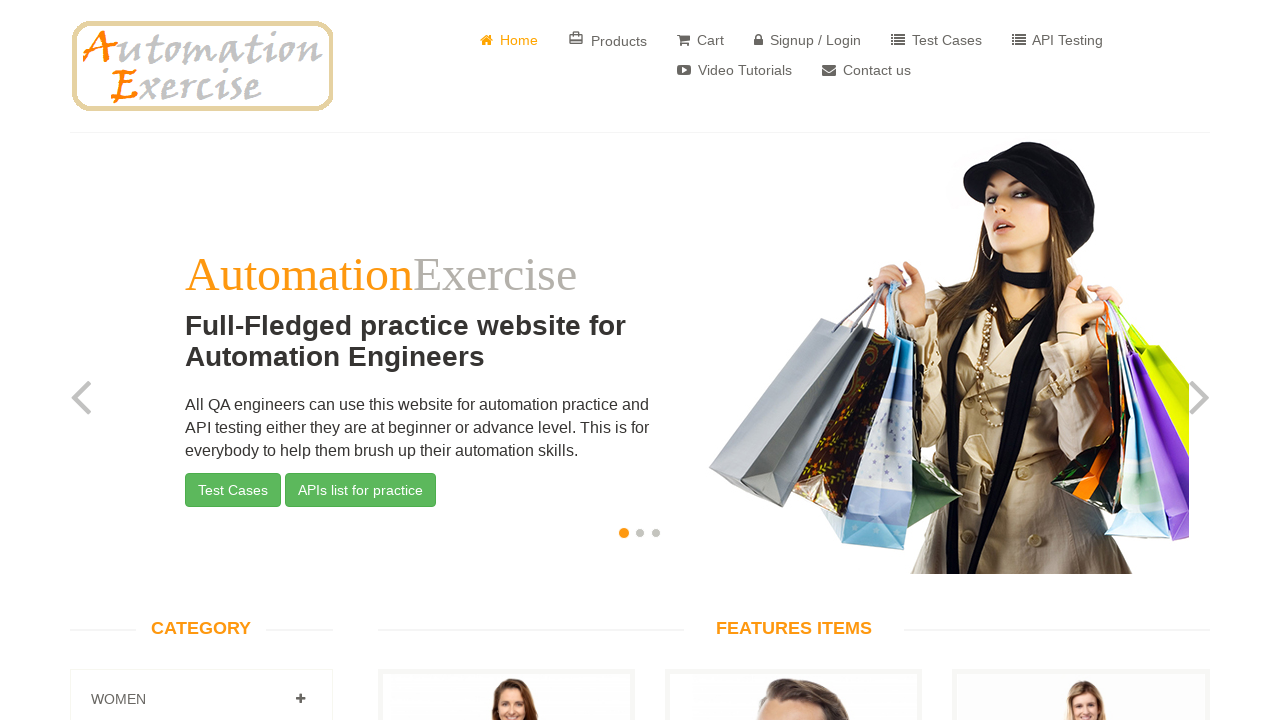

Clicked on Products link to navigate to Products page at (608, 40) on text=Products
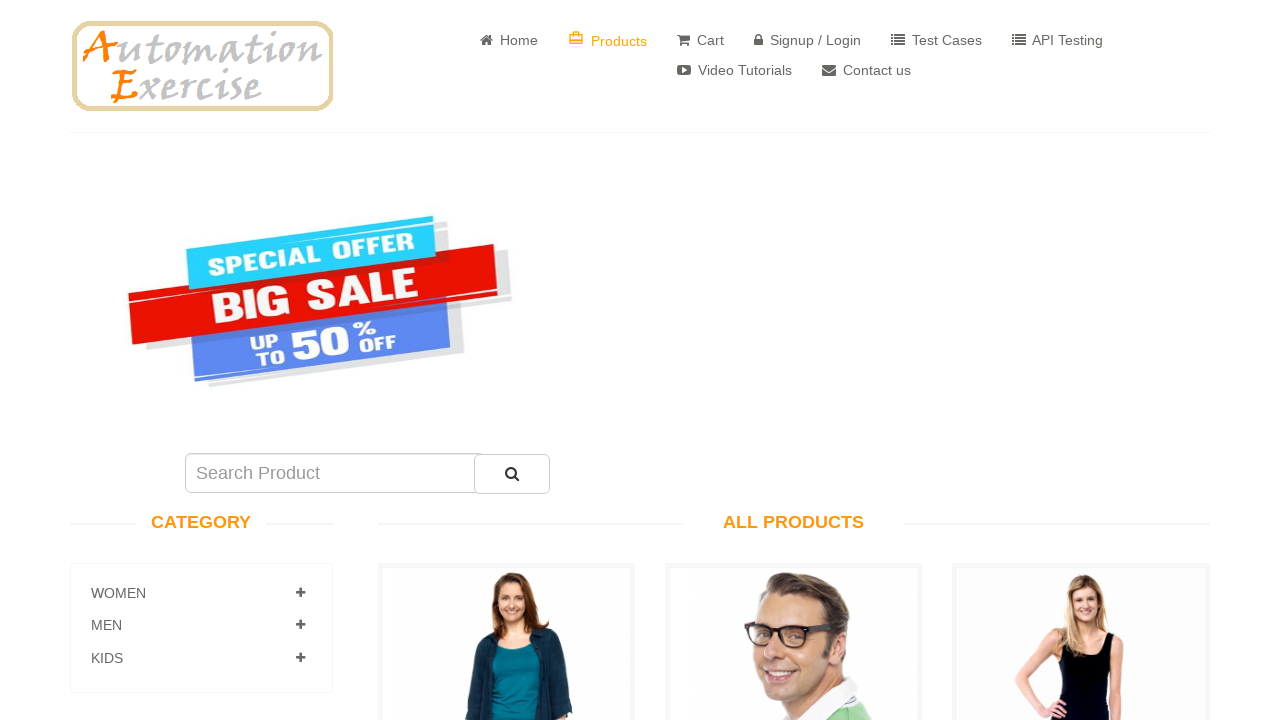

Filled search field with 'TSHIRT' on #search_product
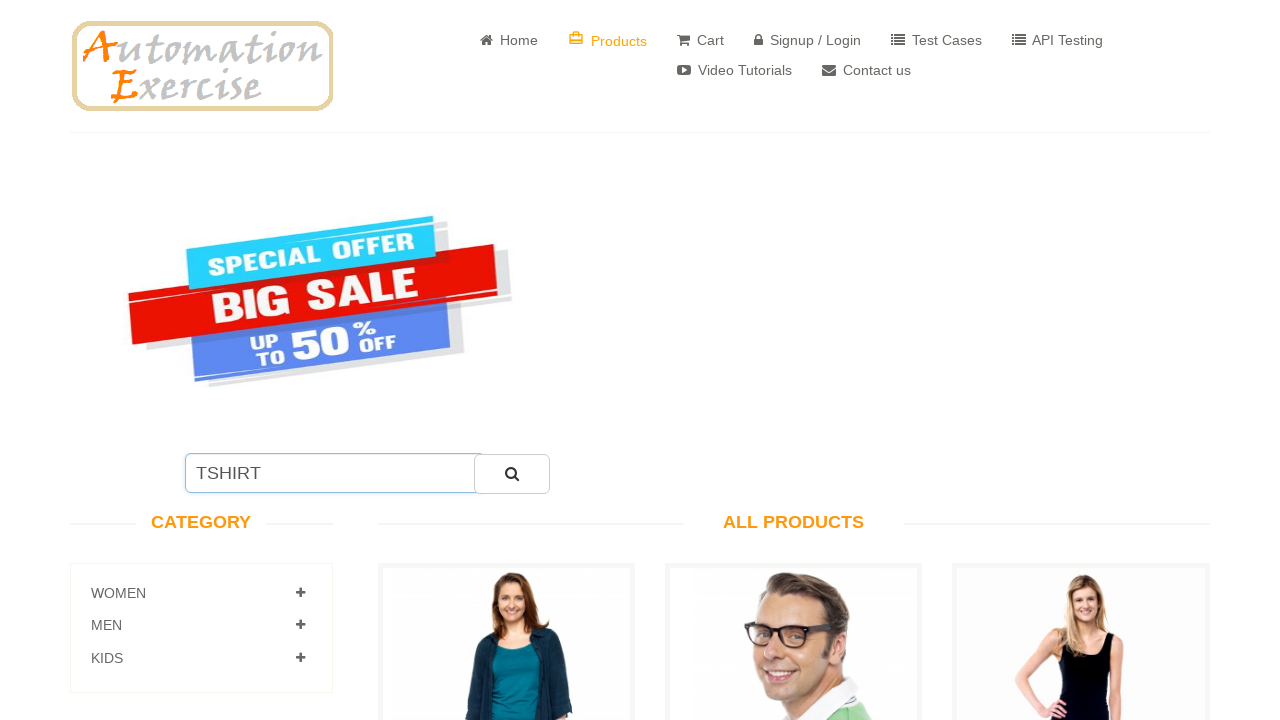

Clicked search submit button to search for TSHIRT at (512, 474) on #submit_search
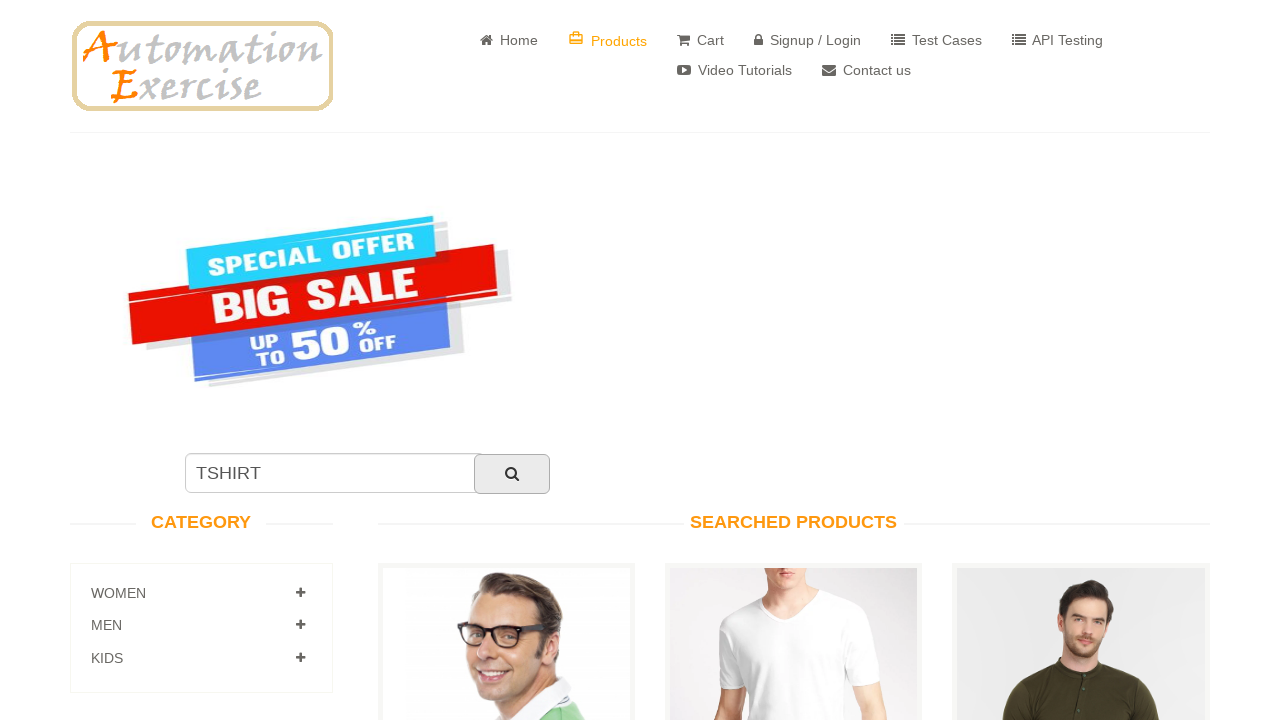

Waited for search results page to load
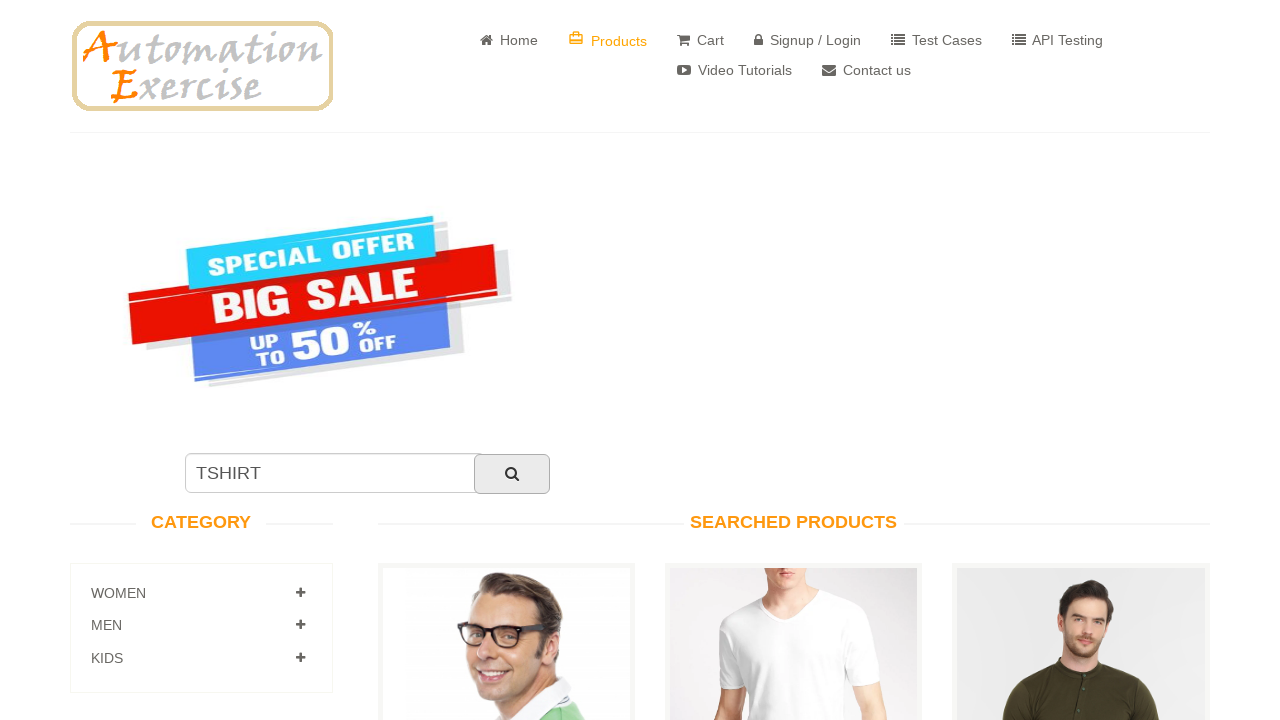

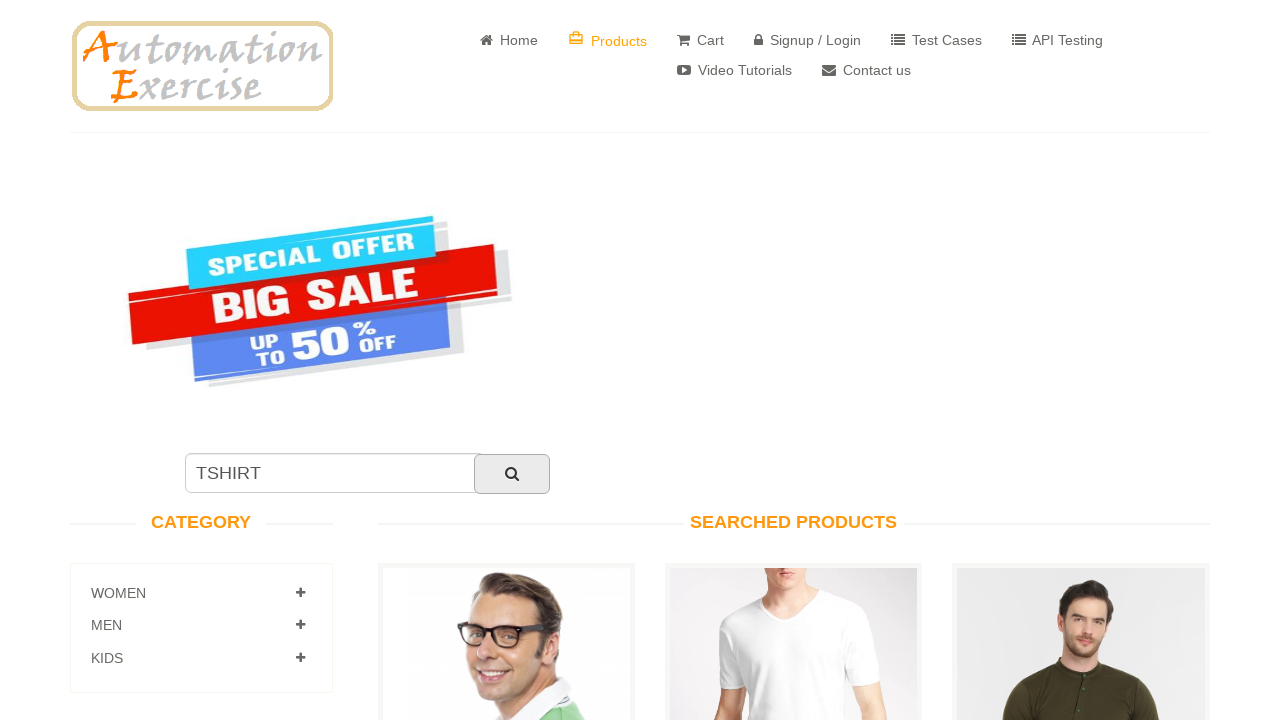